Tests deleting all completed tasks by first marking an item as completed, then clicking 'Clear completed'

Starting URL: https://example.cypress.io/todo

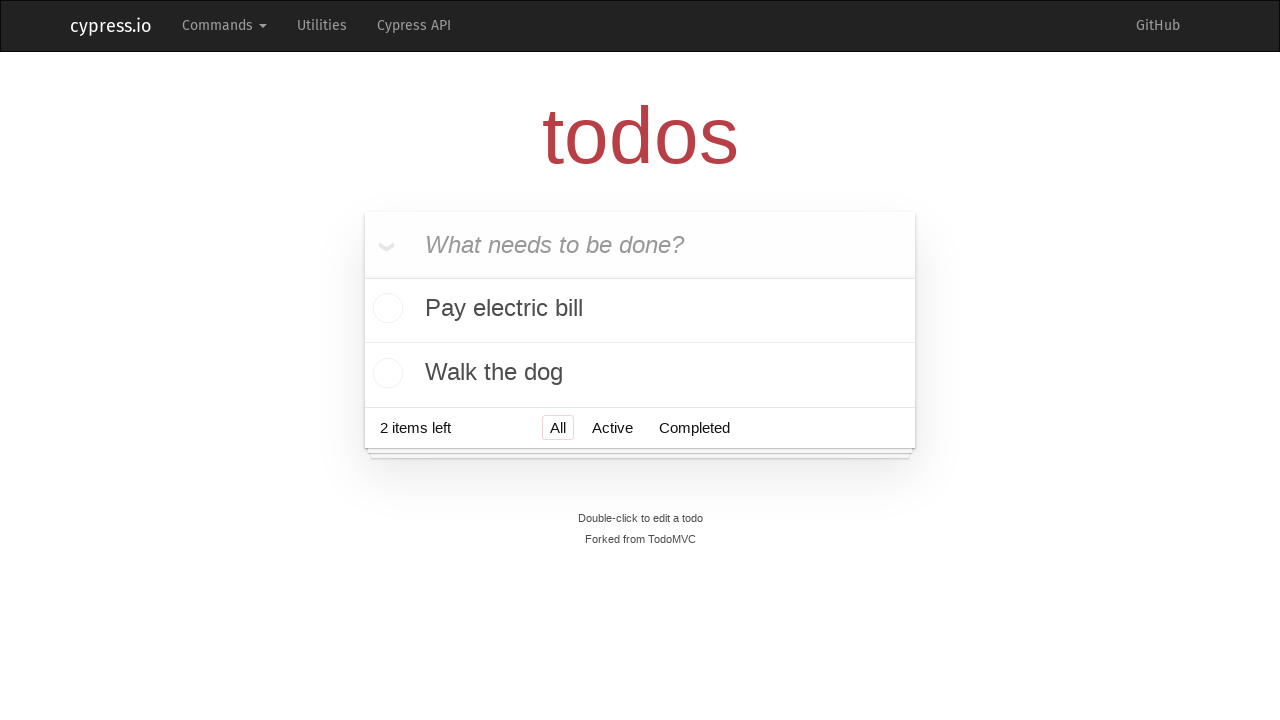

Marked first todo item as completed at (385, 310) on .todo-list > li:nth-child(1) > div:nth-child(1) > input:nth-child(1)
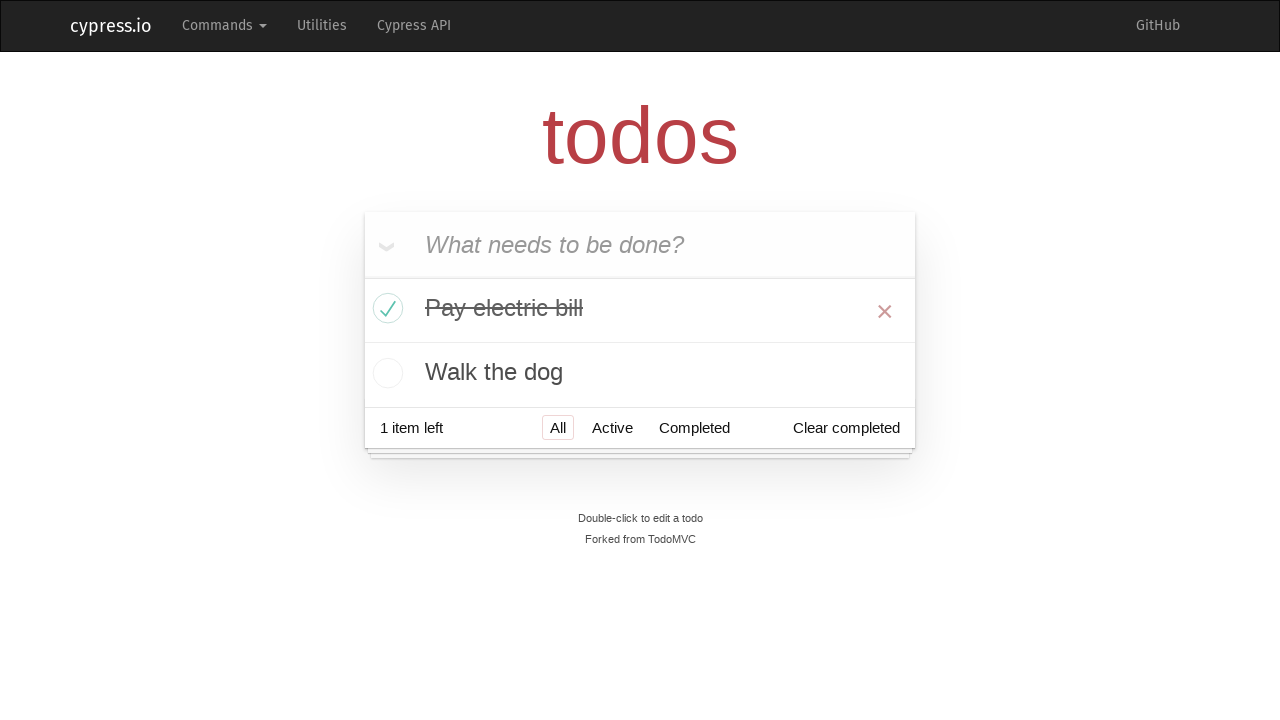

Clicked 'Clear completed' button at (846, 428) on text=Clear completed
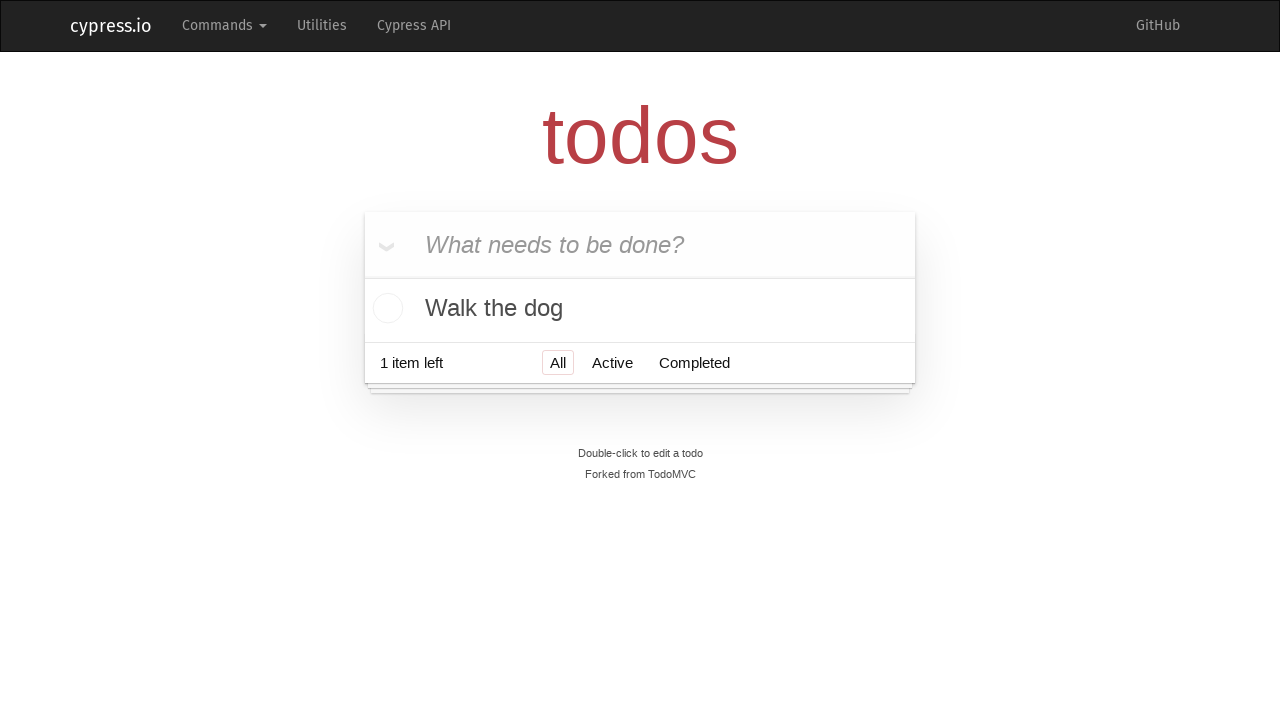

Waited for todo list to update after clearing completed tasks
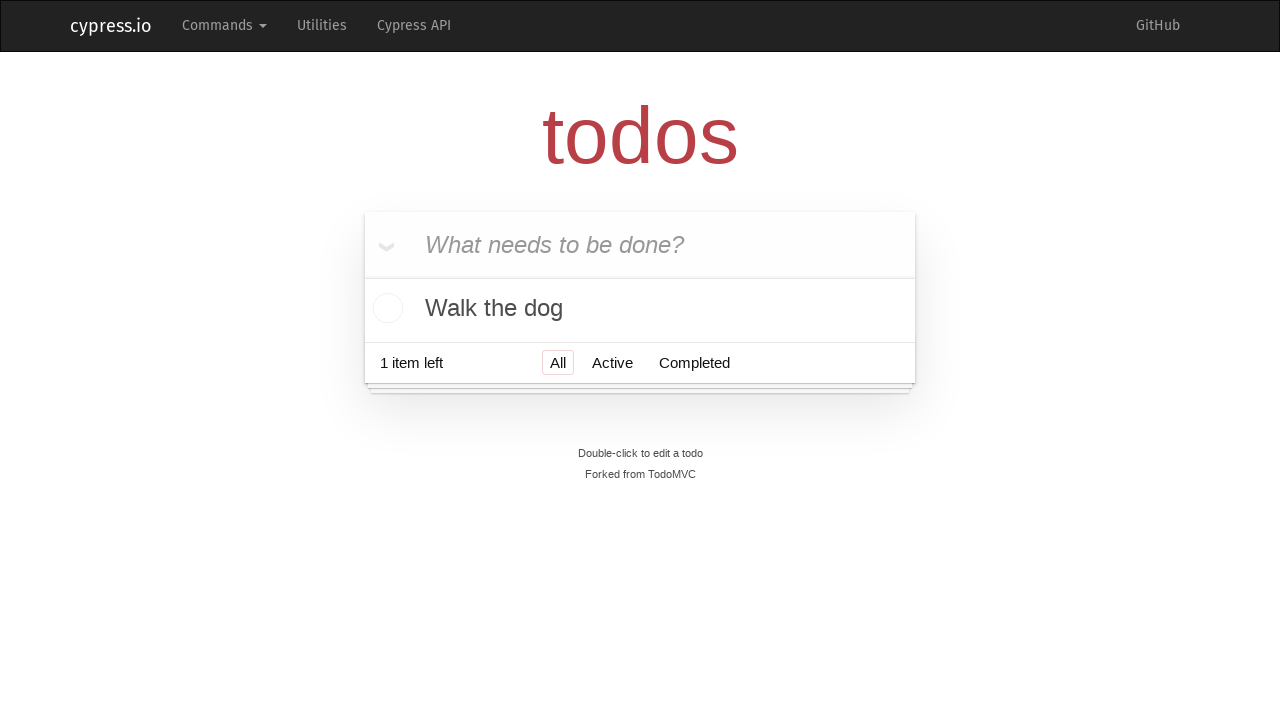

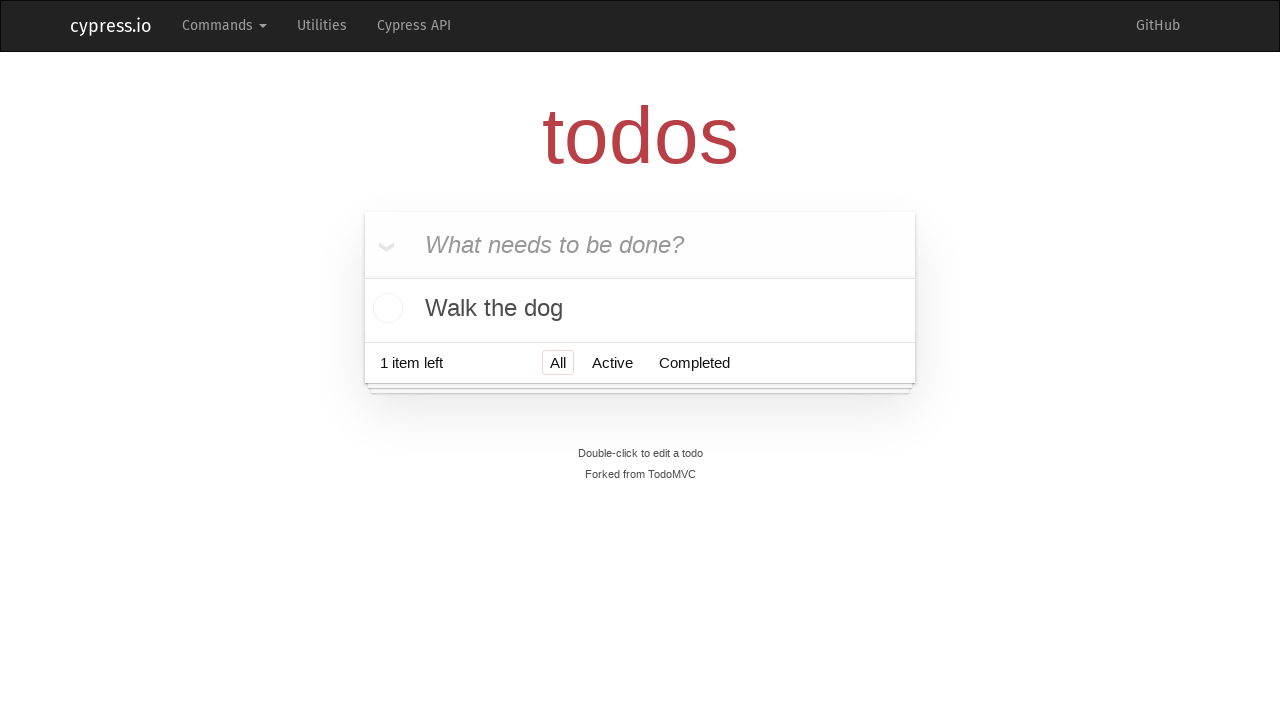